Navigates to OrangeHRM contact sales page and verifies the presence and styling of the Contact Sales button by checking its computed CSS properties.

Starting URL: https://www.orangehrm.com/en/contact-sales/

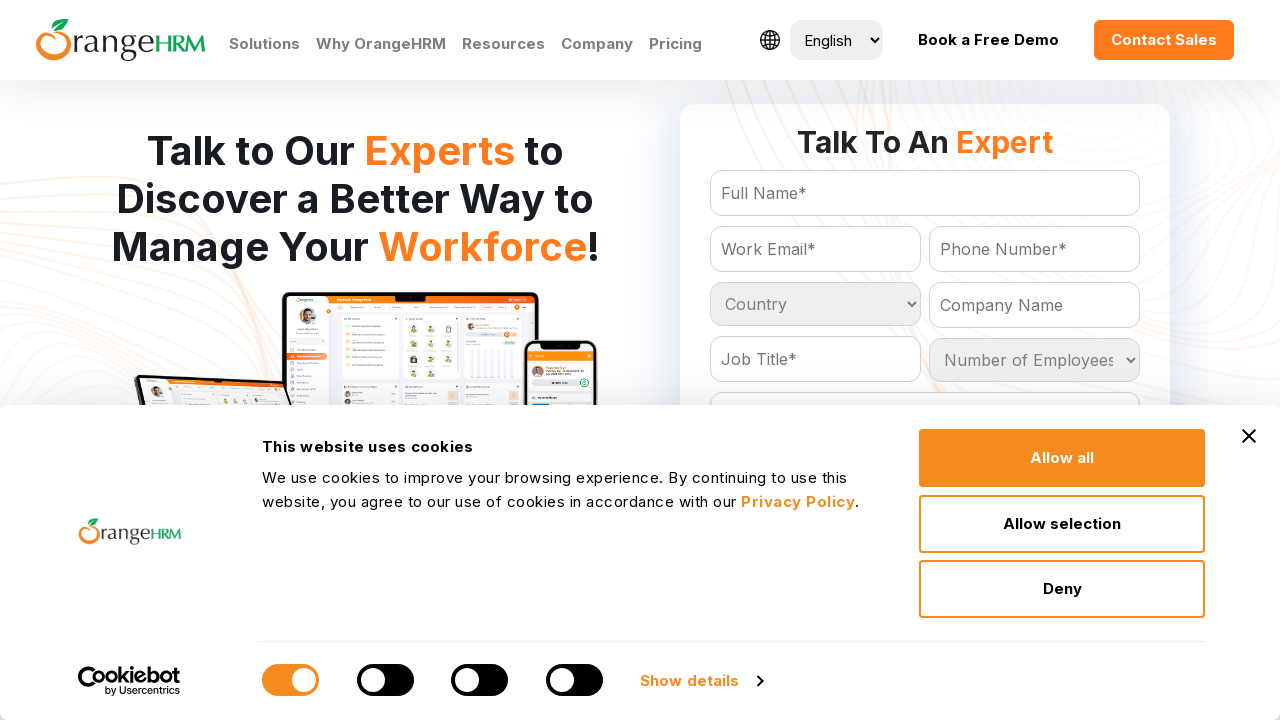

Navigated to OrangeHRM contact sales page
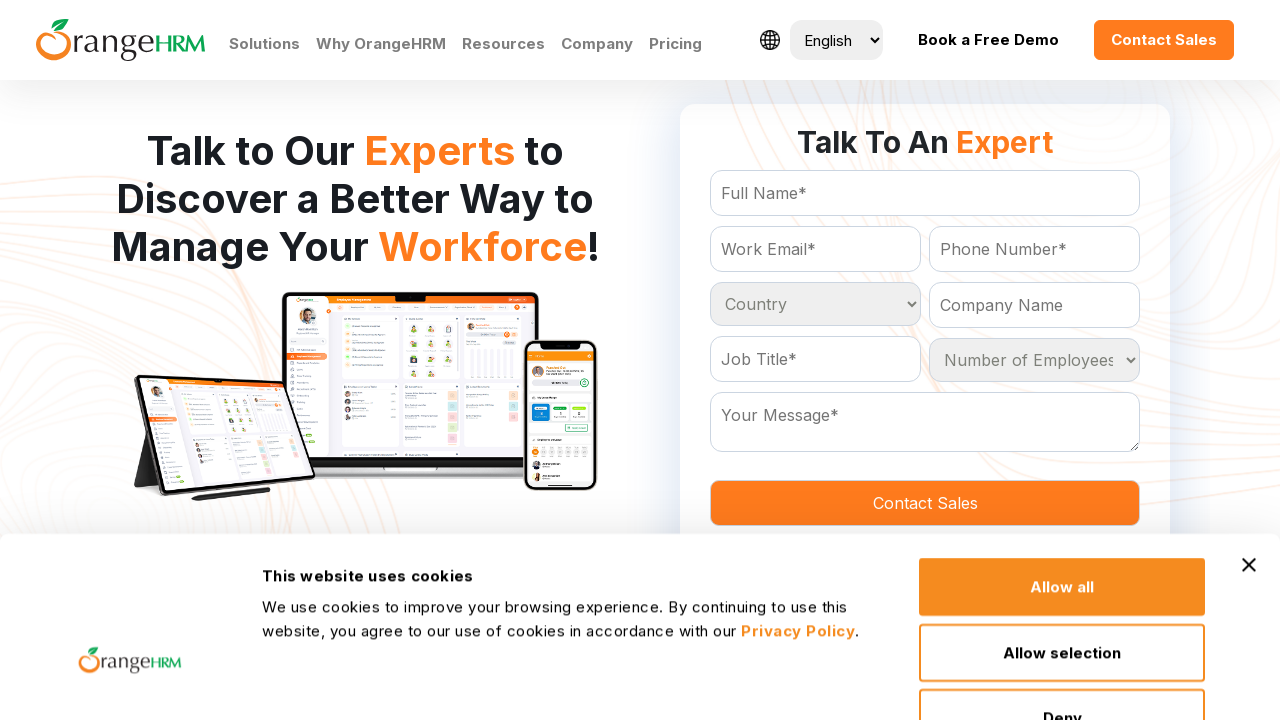

Located Contact Sales button
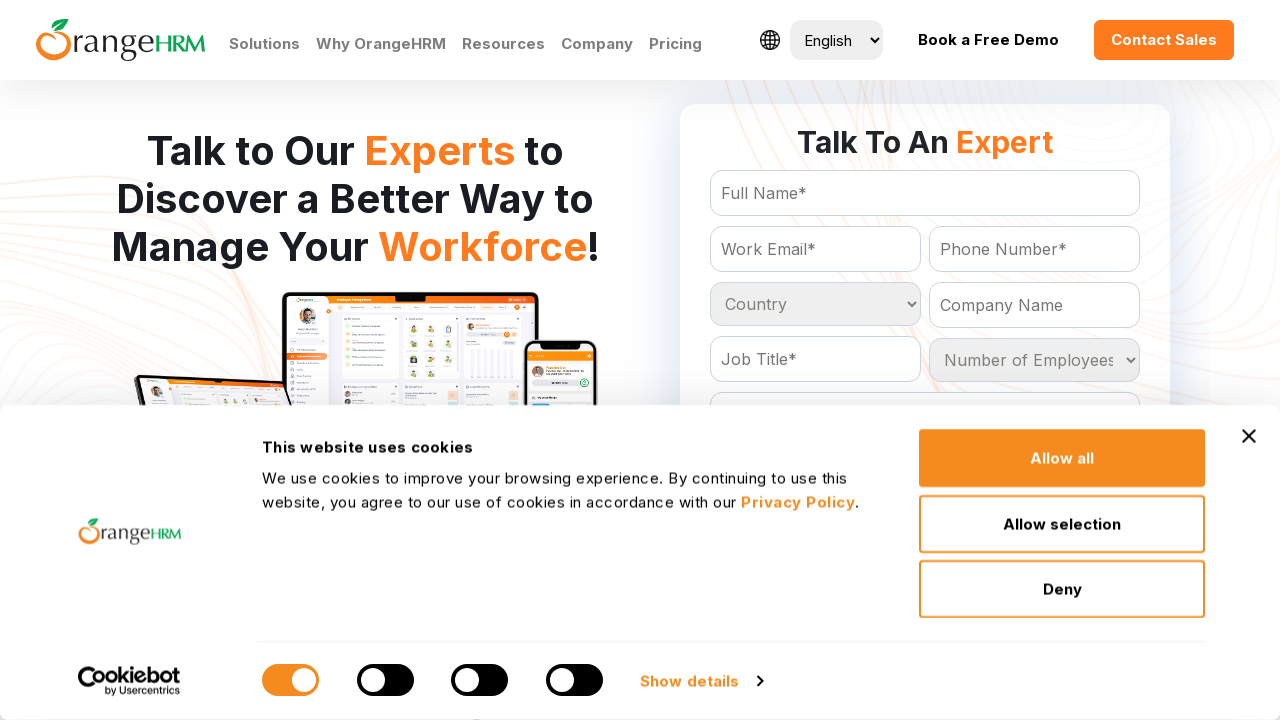

Contact Sales button is visible
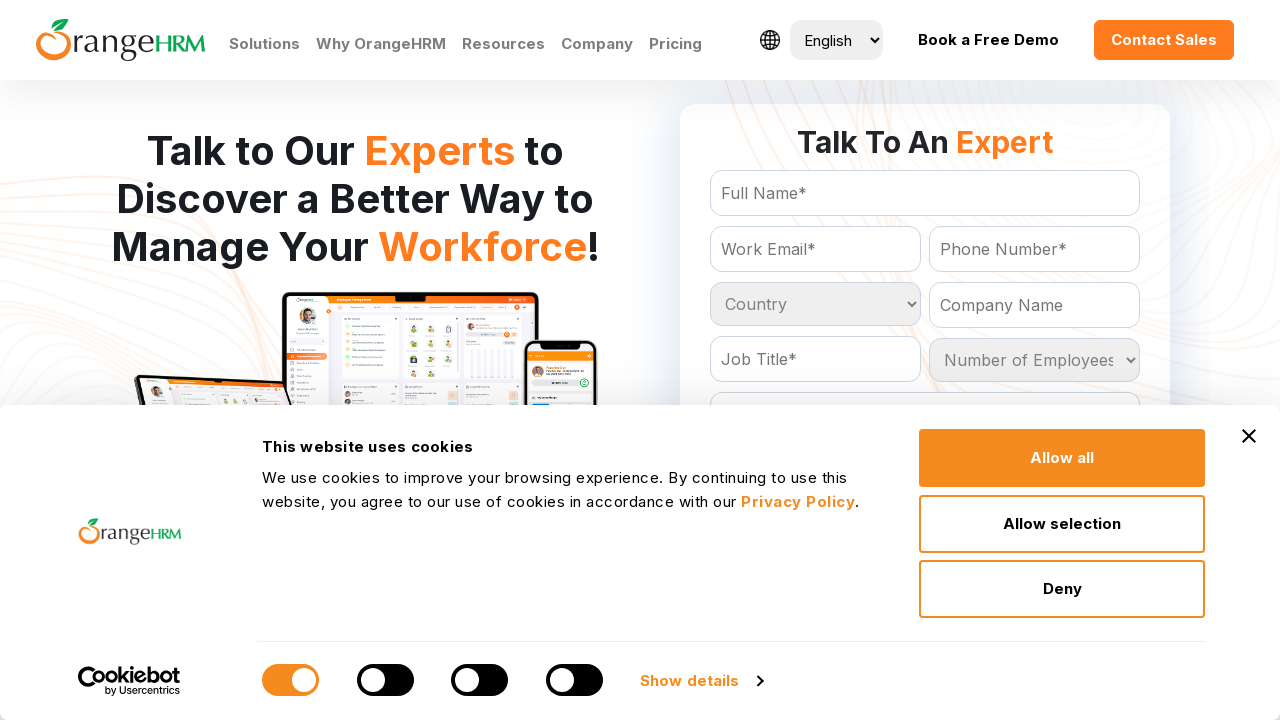

Retrieved button background color: rgb(255, 123, 29)
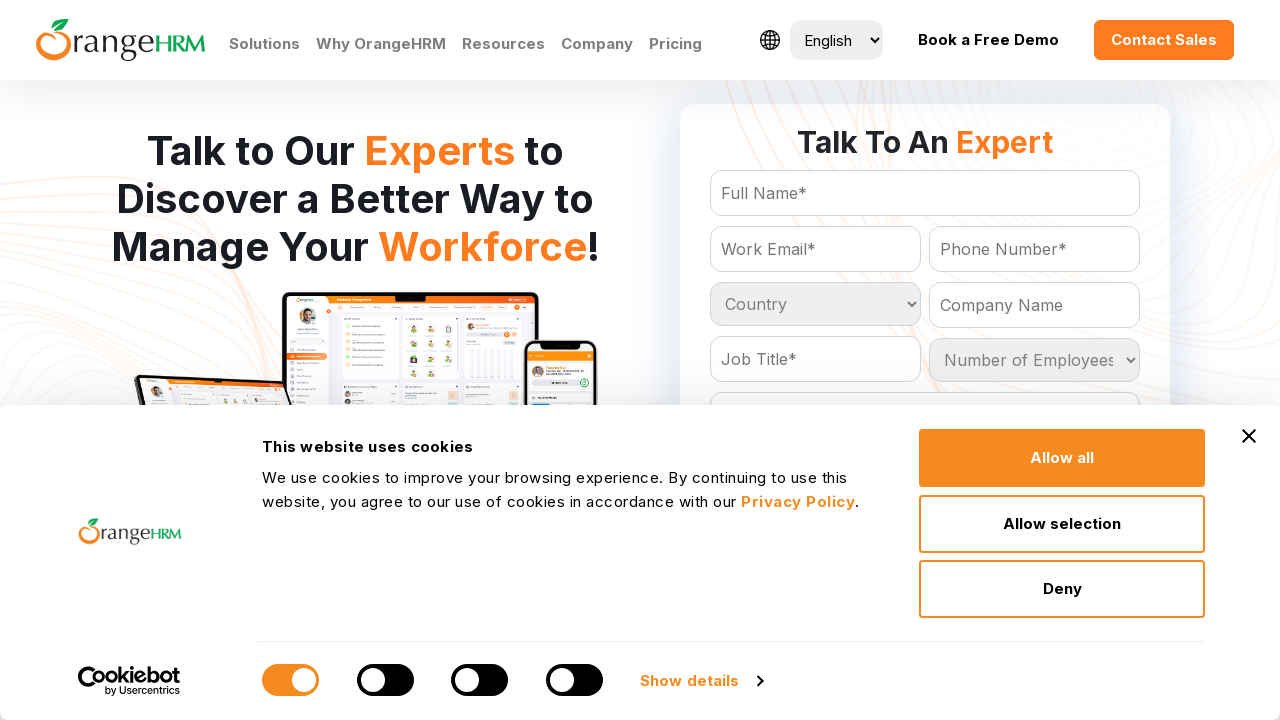

Retrieved button text color: rgb(255, 255, 255)
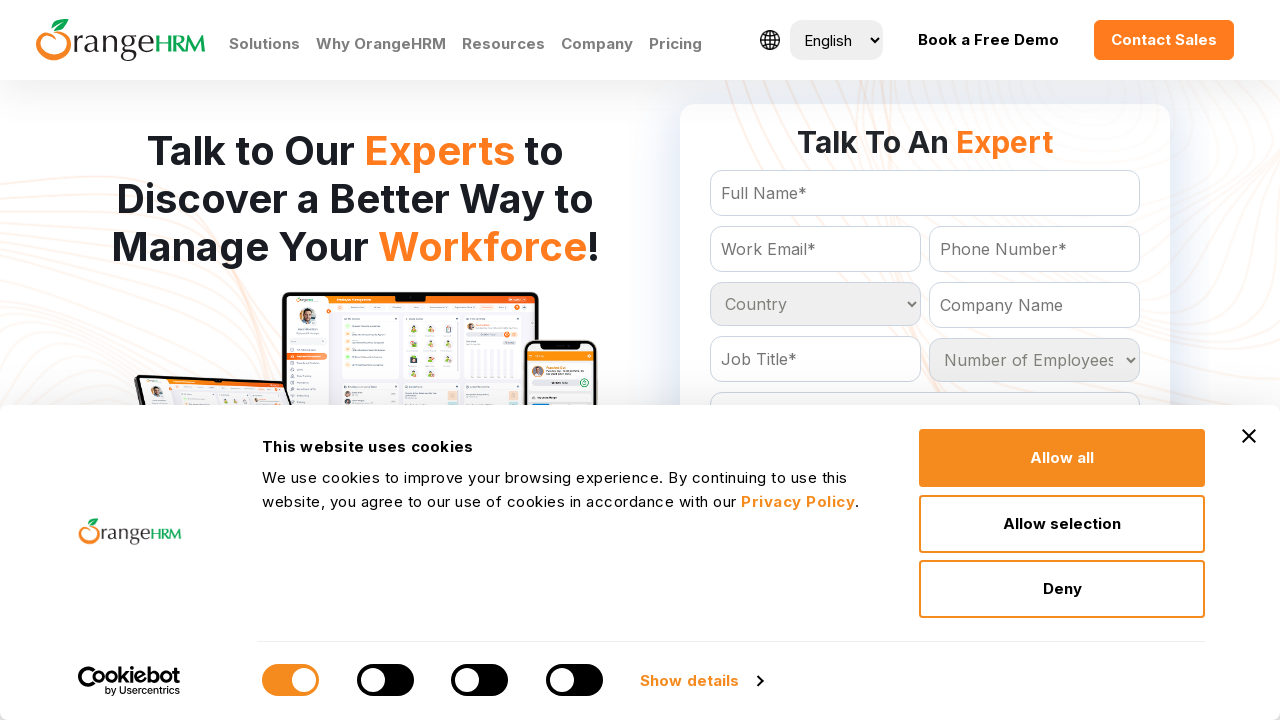

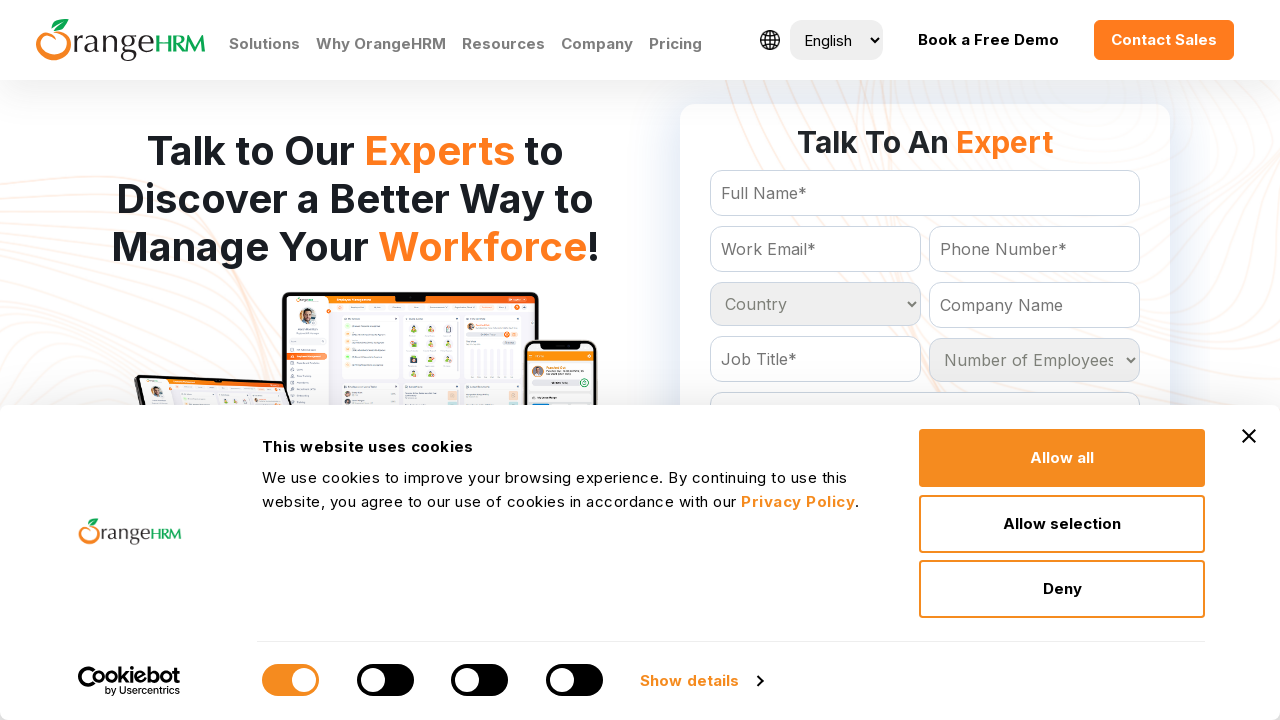